Tests the ParaBank registration form by clicking the Register link and filling out various form fields (first name, last name, address, city, state, zip code, phone number, SSN) using different selector strategies.

Starting URL: https://parabank.parasoft.com

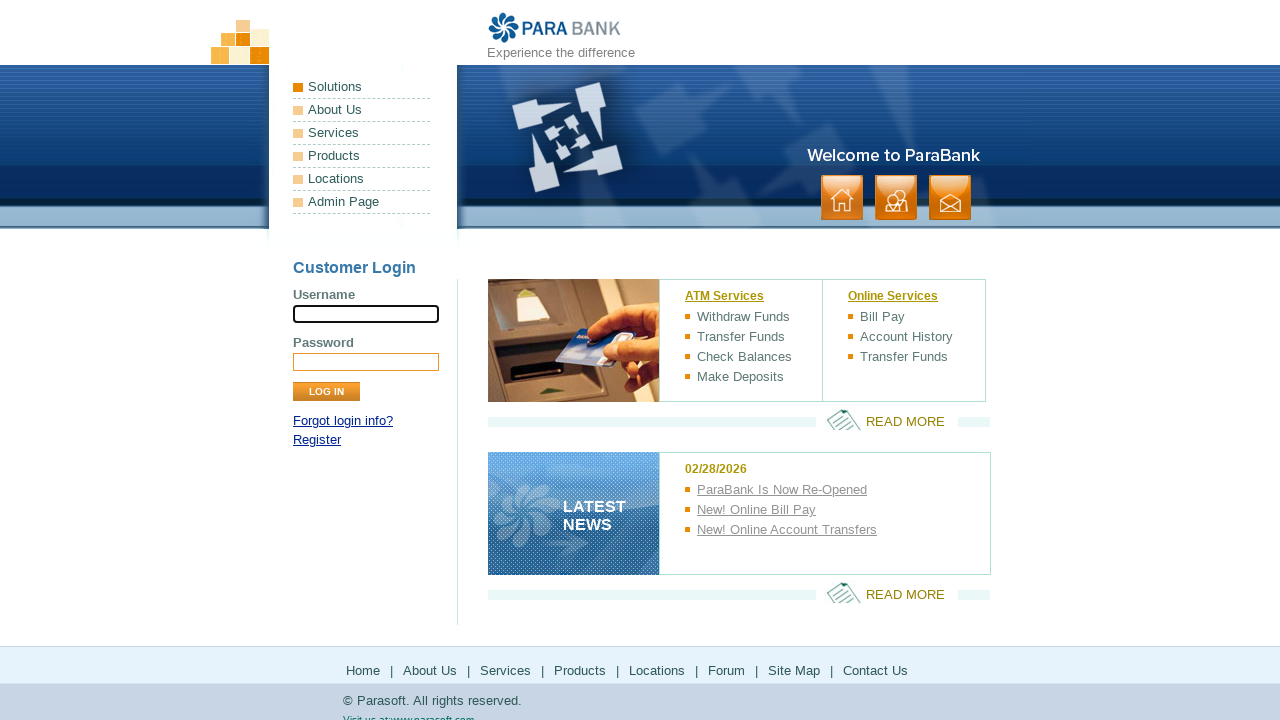

Clicked Register link using partial text match at (317, 440) on a:has-text('Regis')
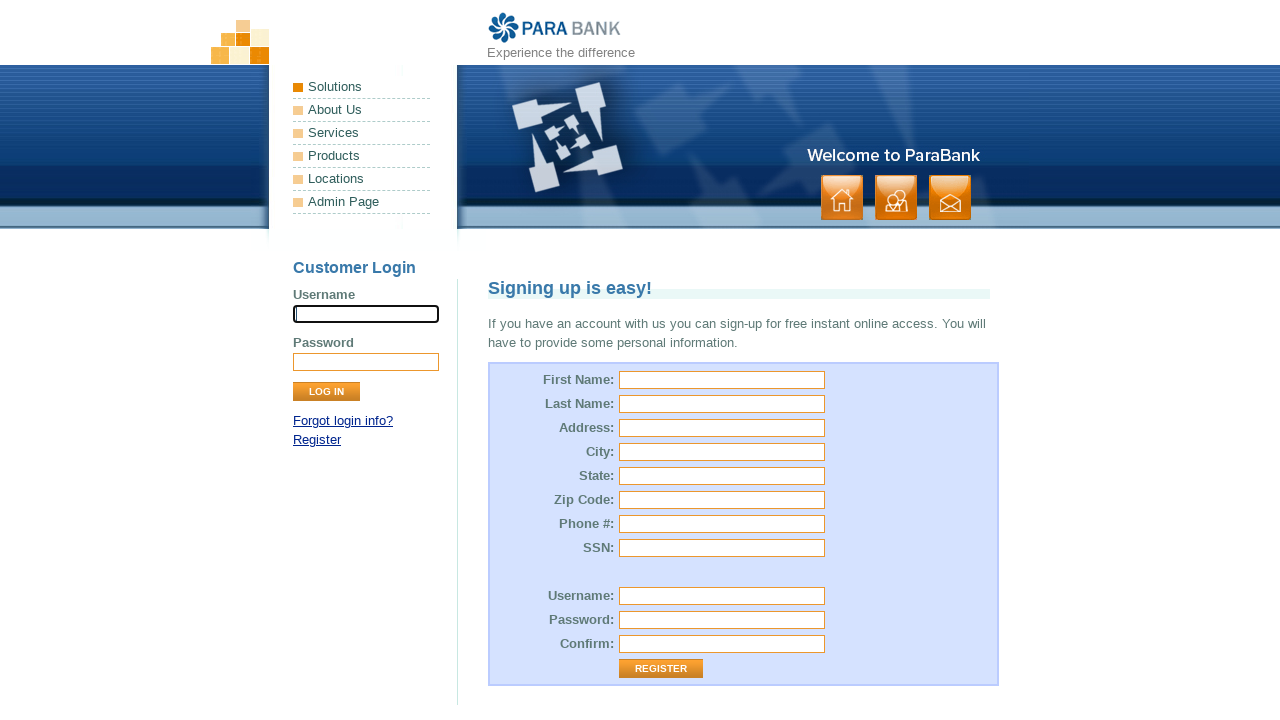

Filled first name field with 'Jay' on #customer\.firstName
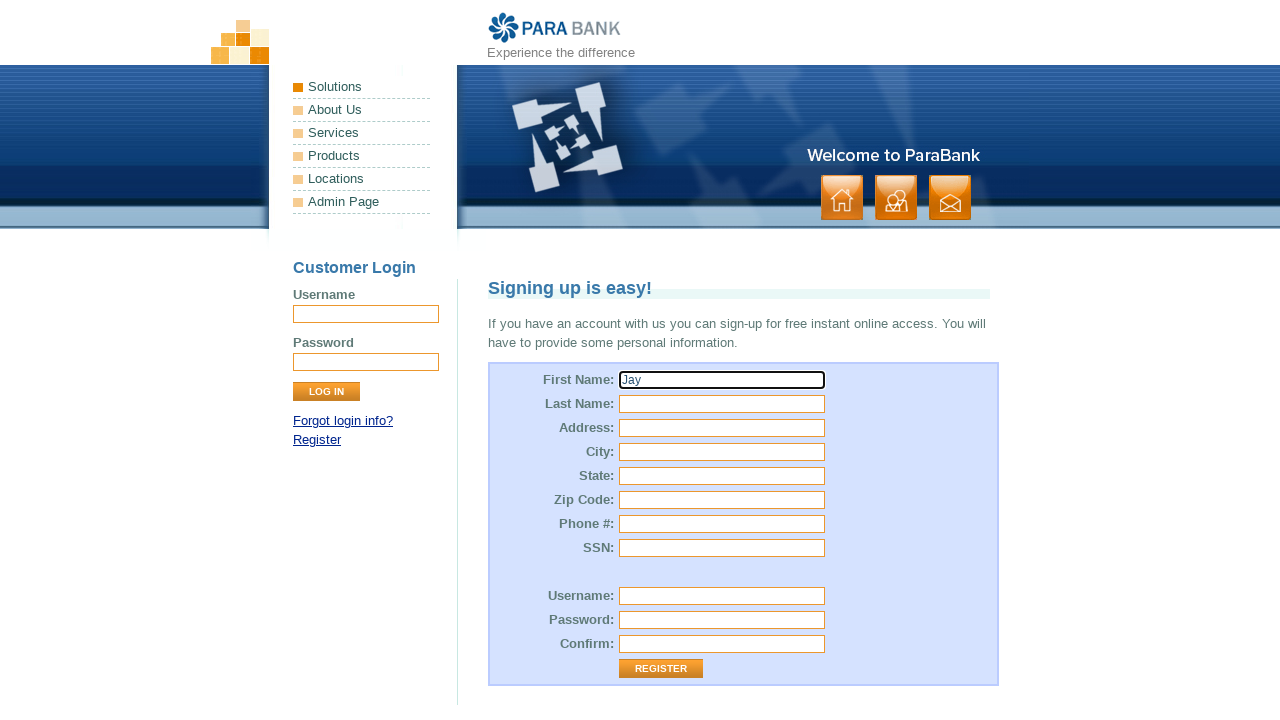

Filled last name field with 'ken' on #customer\.lastName
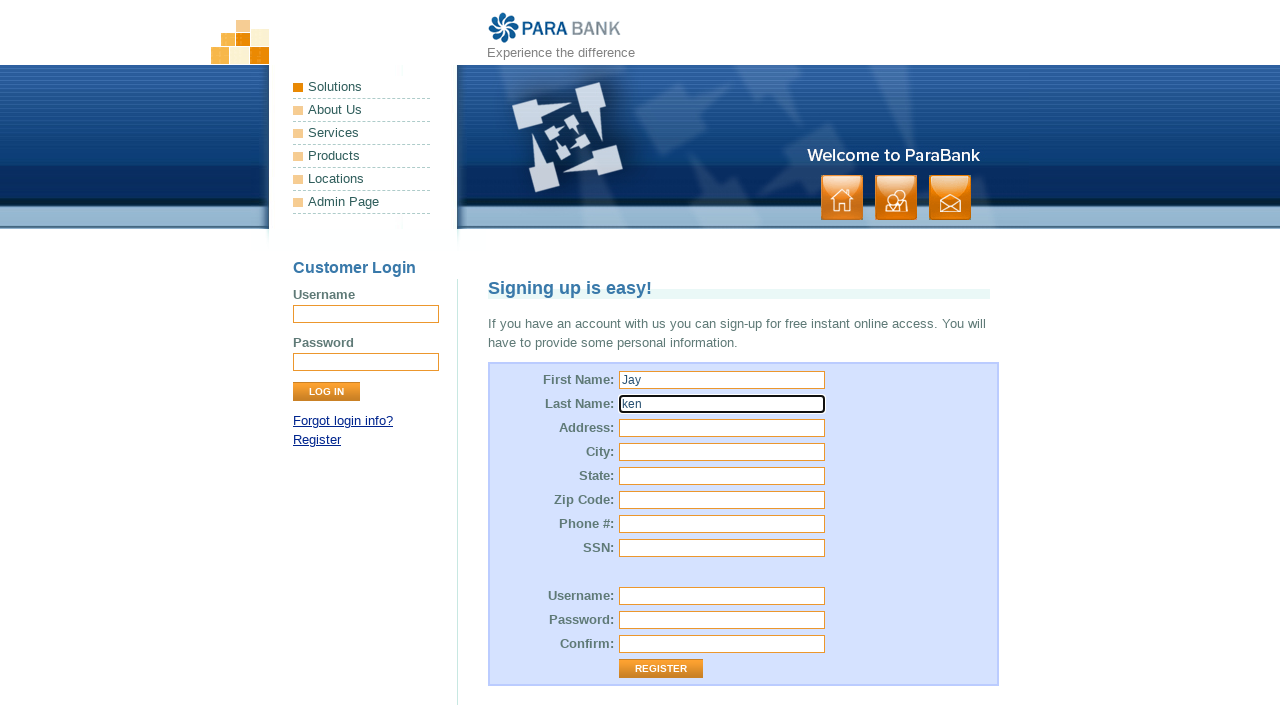

Filled street address field with '12th Church Street, Down Town' on input[name='customer.address.street']
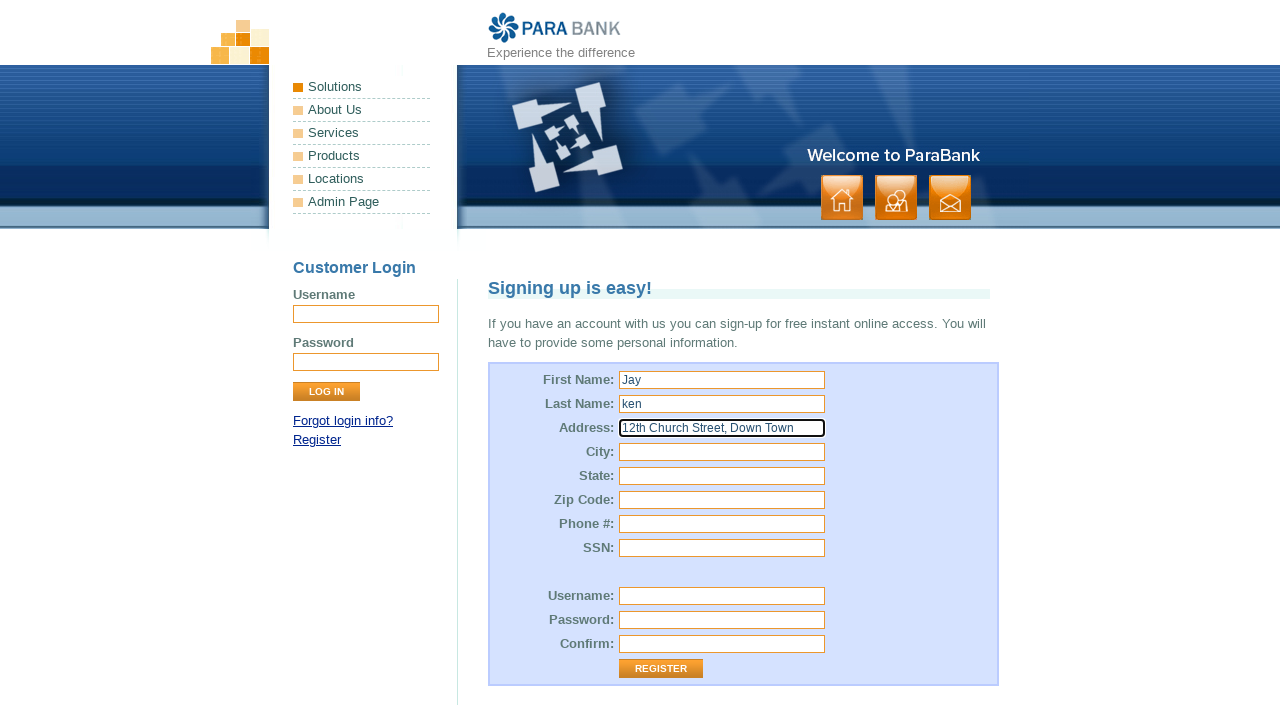

Filled city field with 'NewYork' on input[name='customer.address.city']
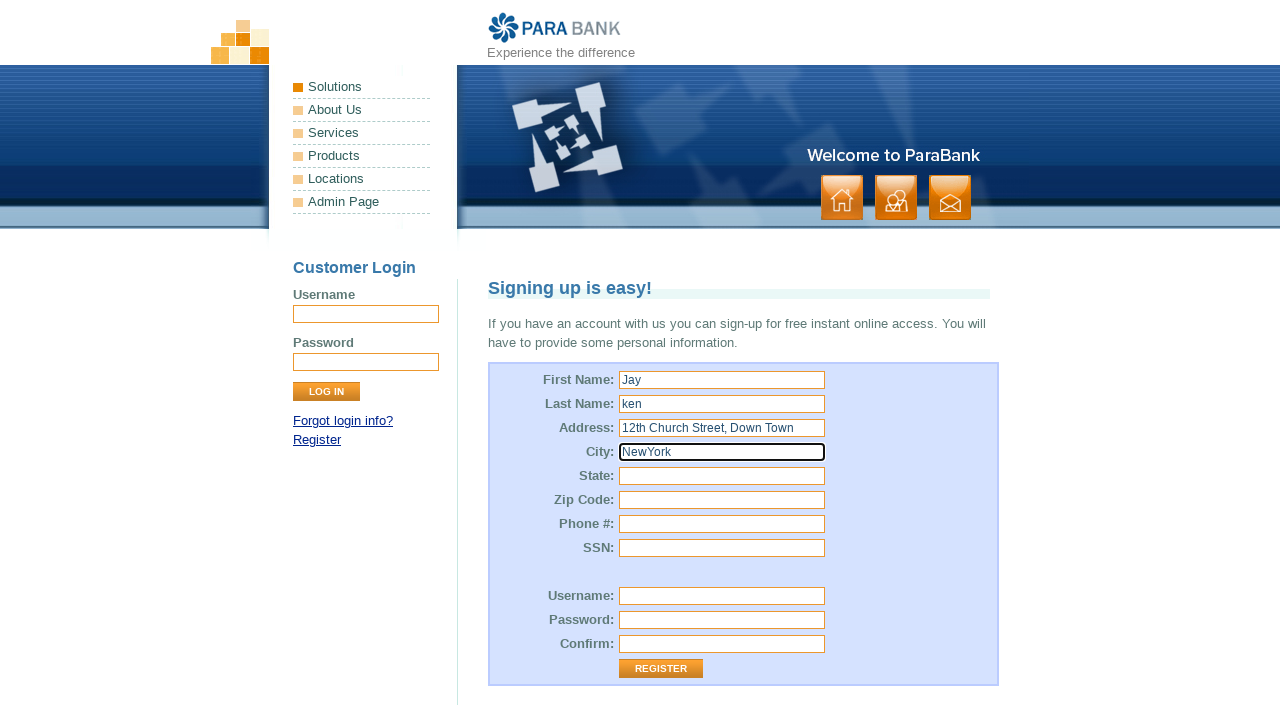

Filled state field with 'Alabama' on #customer\.address\.state
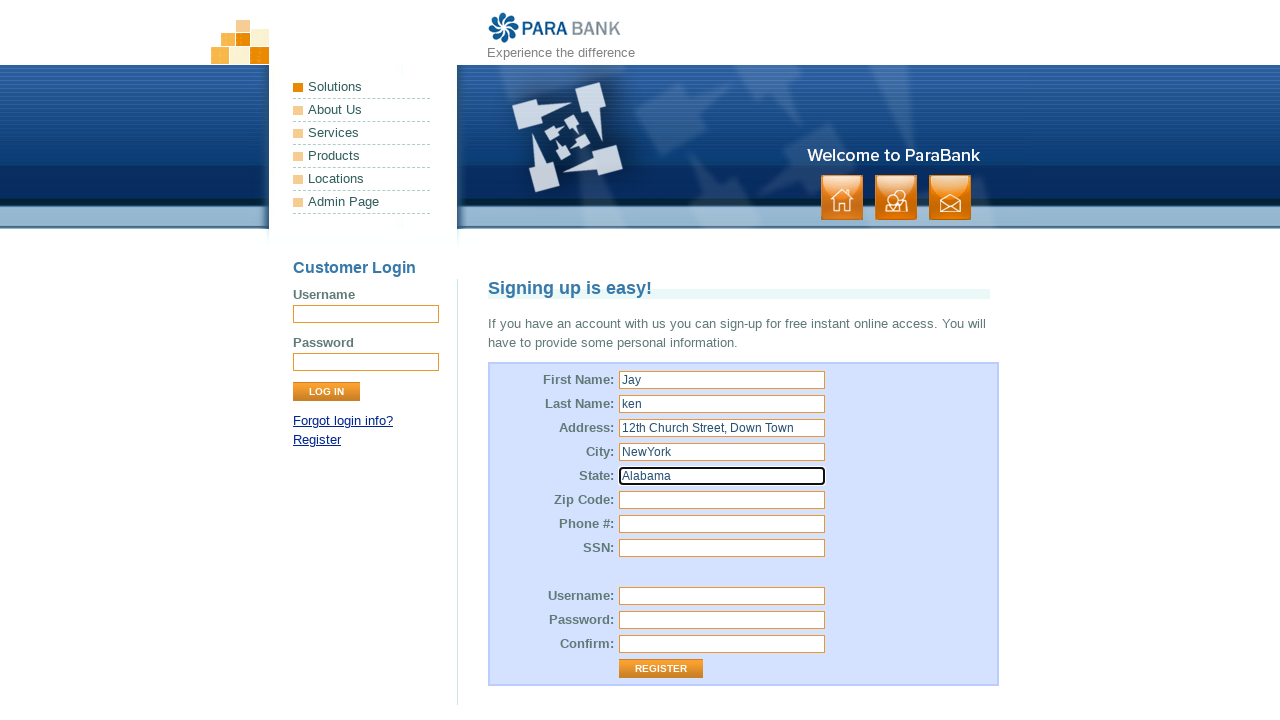

Filled zip code field with '563531' on #customer\.address\.zipCode
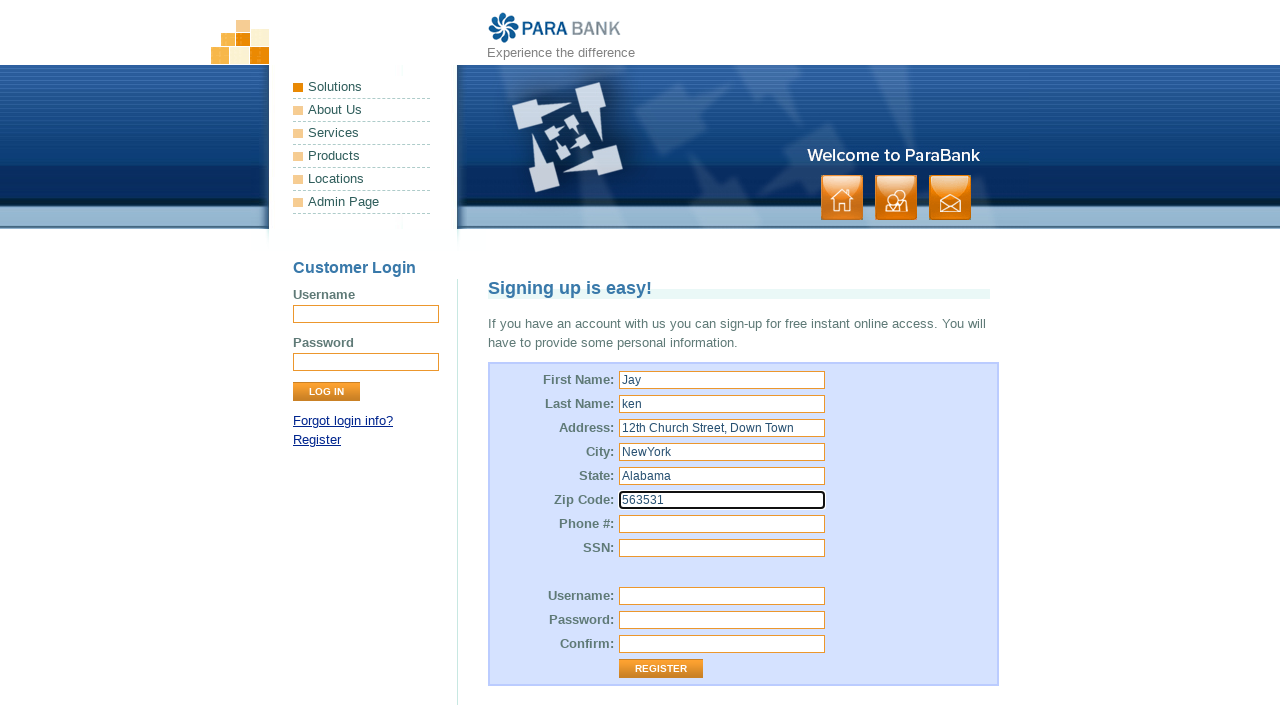

Filled phone number field with '0001112229' on #customer\.phoneNumber
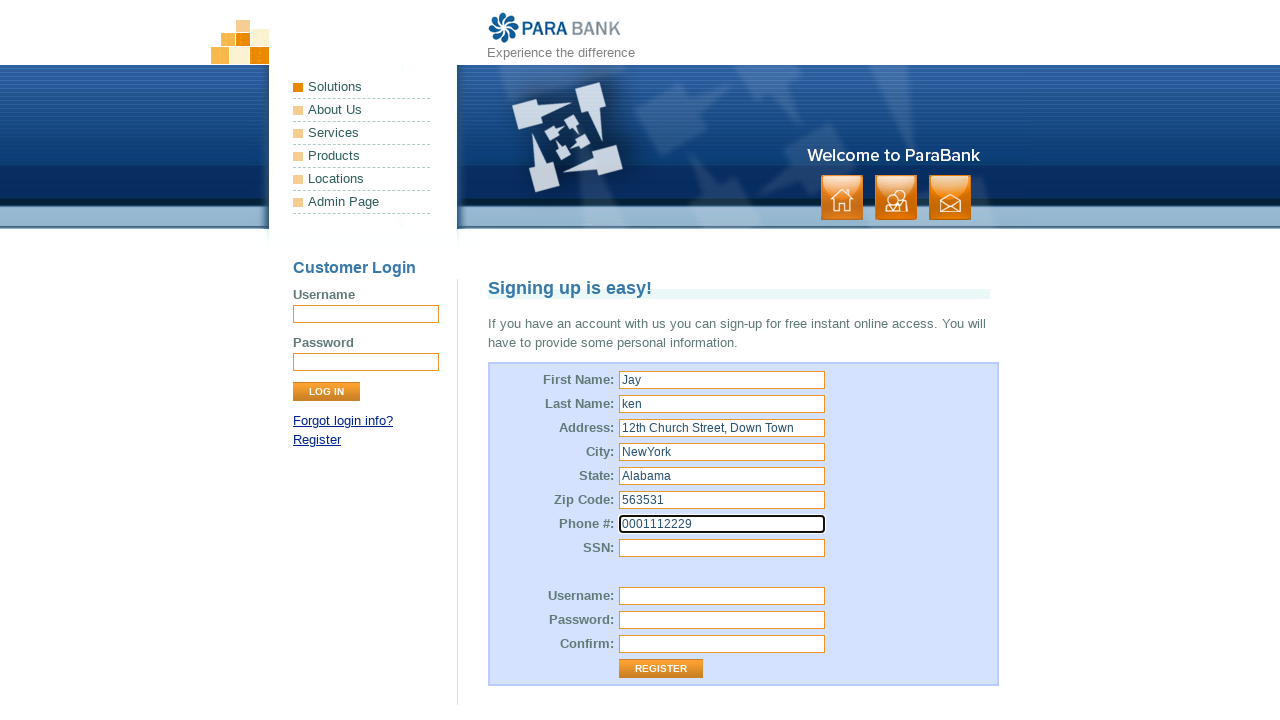

Filled SSN field with '2012344' on #customer\.ssn
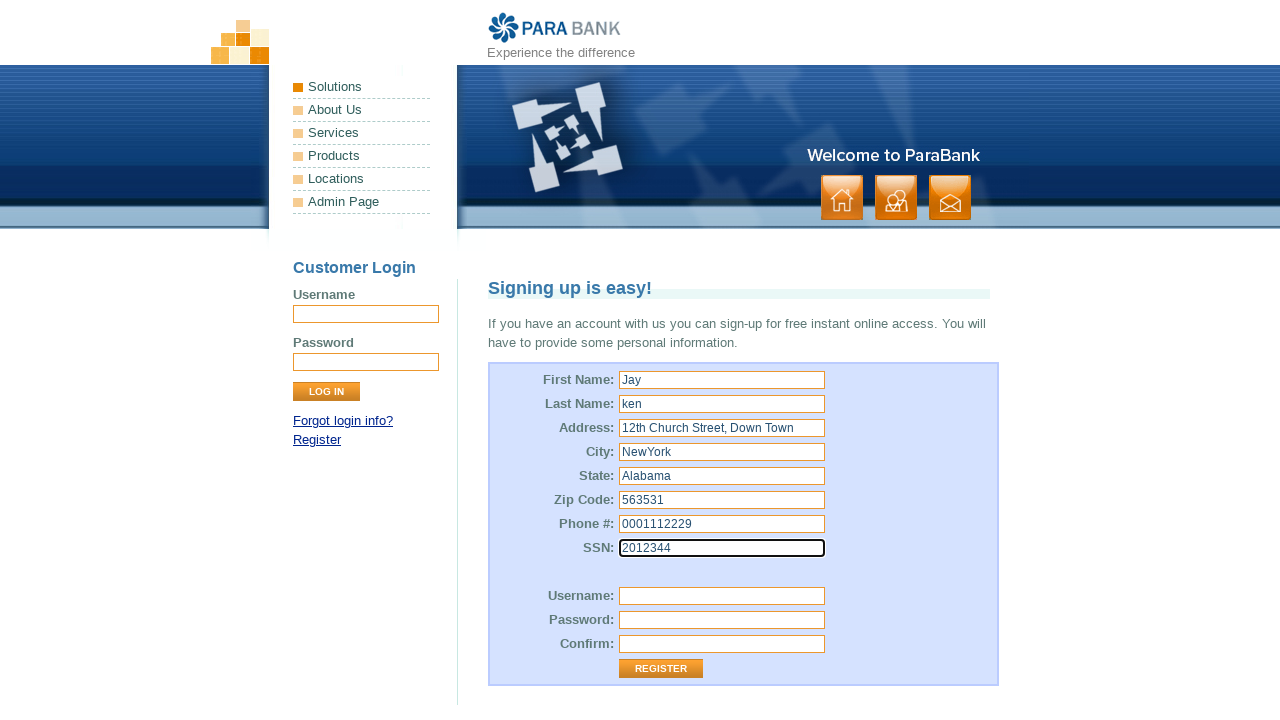

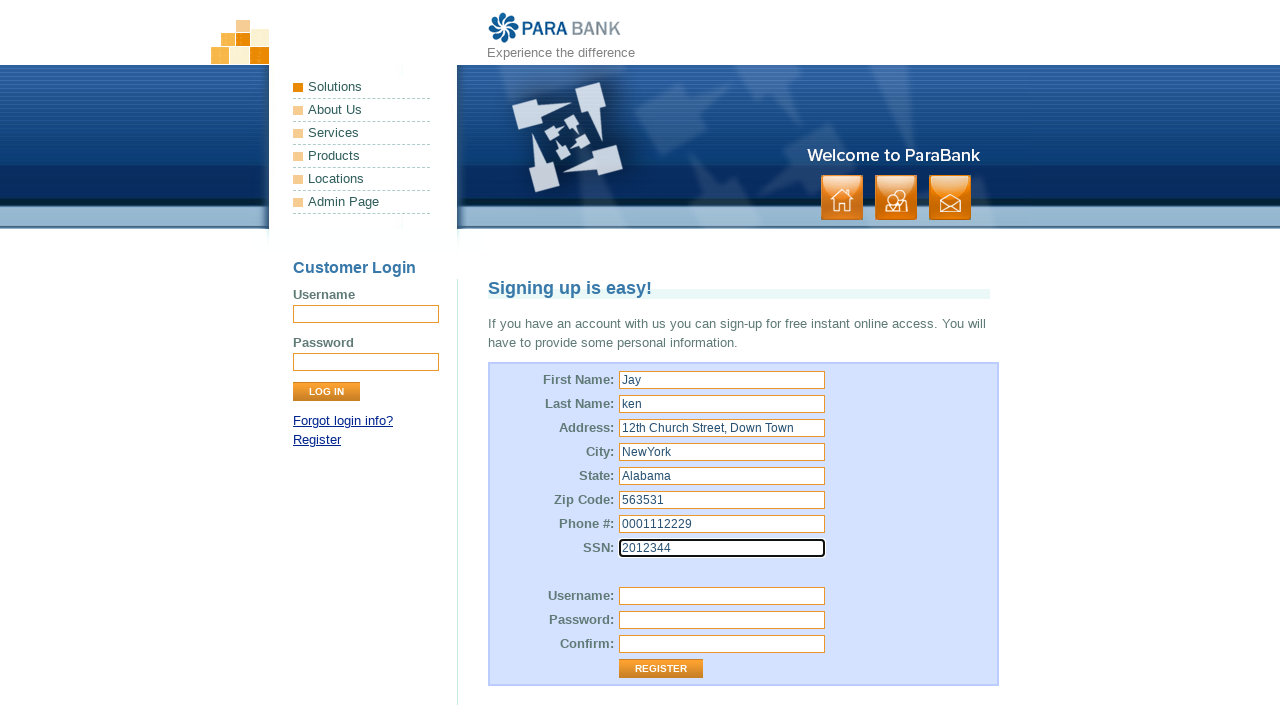